Tests navigation from the dev.to homepage to the About page by clicking the About link and verifying the page title contains the expected text.

Starting URL: https://dev.to/

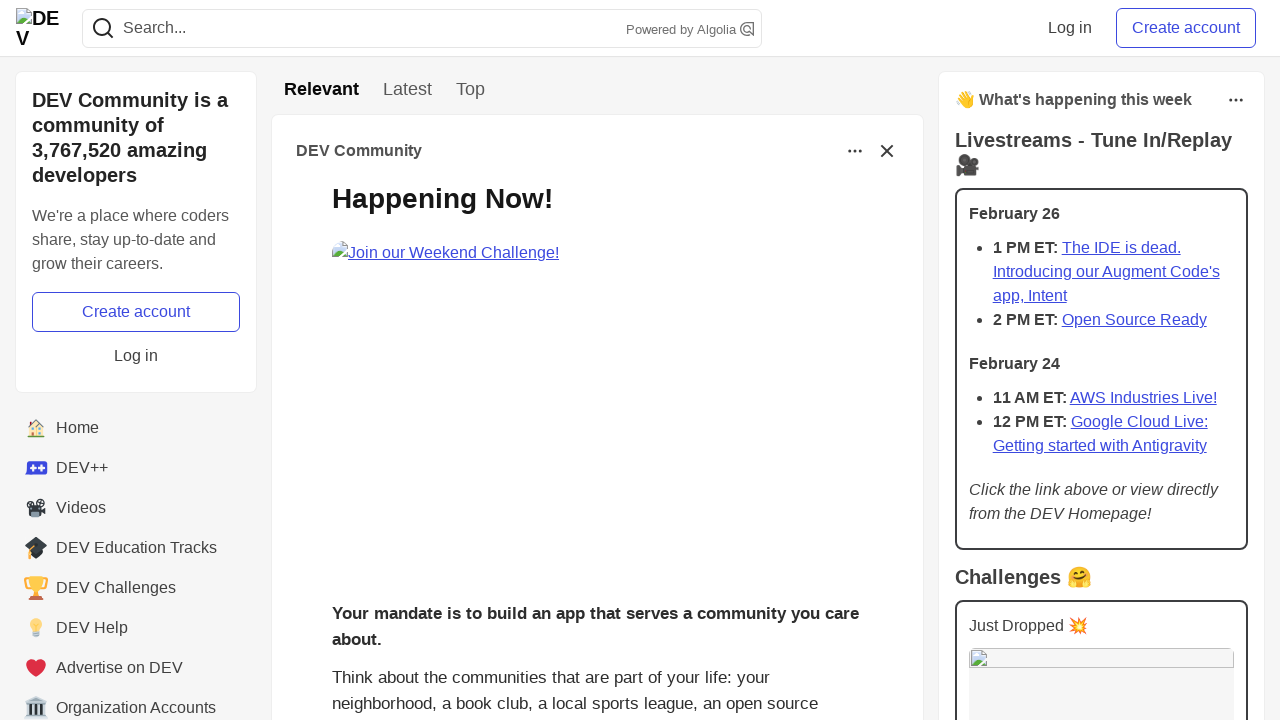

Clicked the About link in navigation at (136, 388) on a[href='/about']
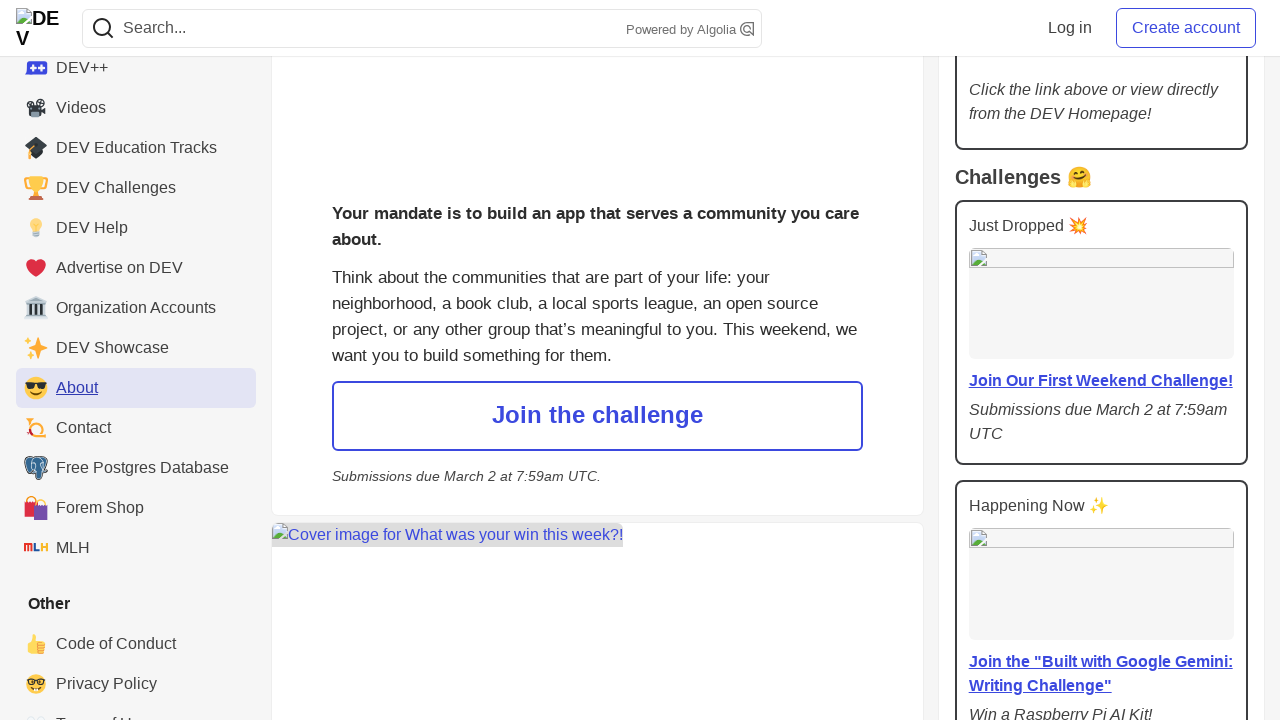

About page loaded successfully
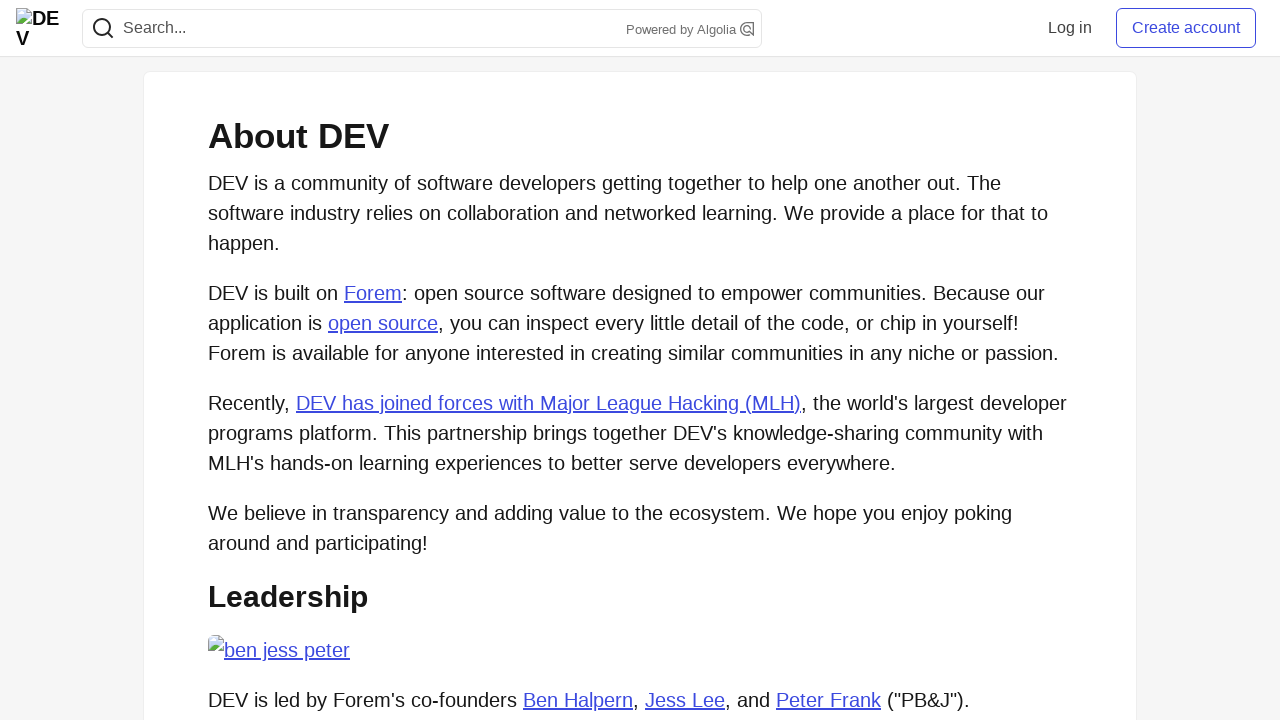

Retrieved main title from About page
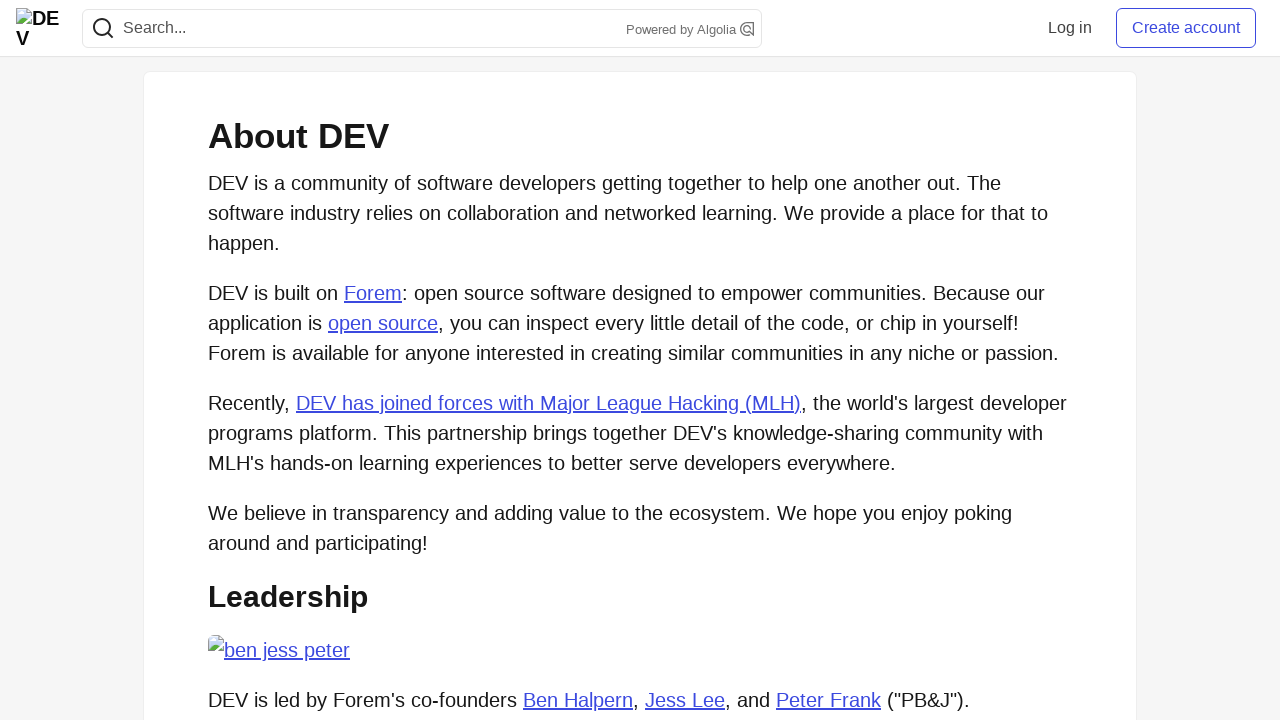

Verified page title contains expected text about dev.to
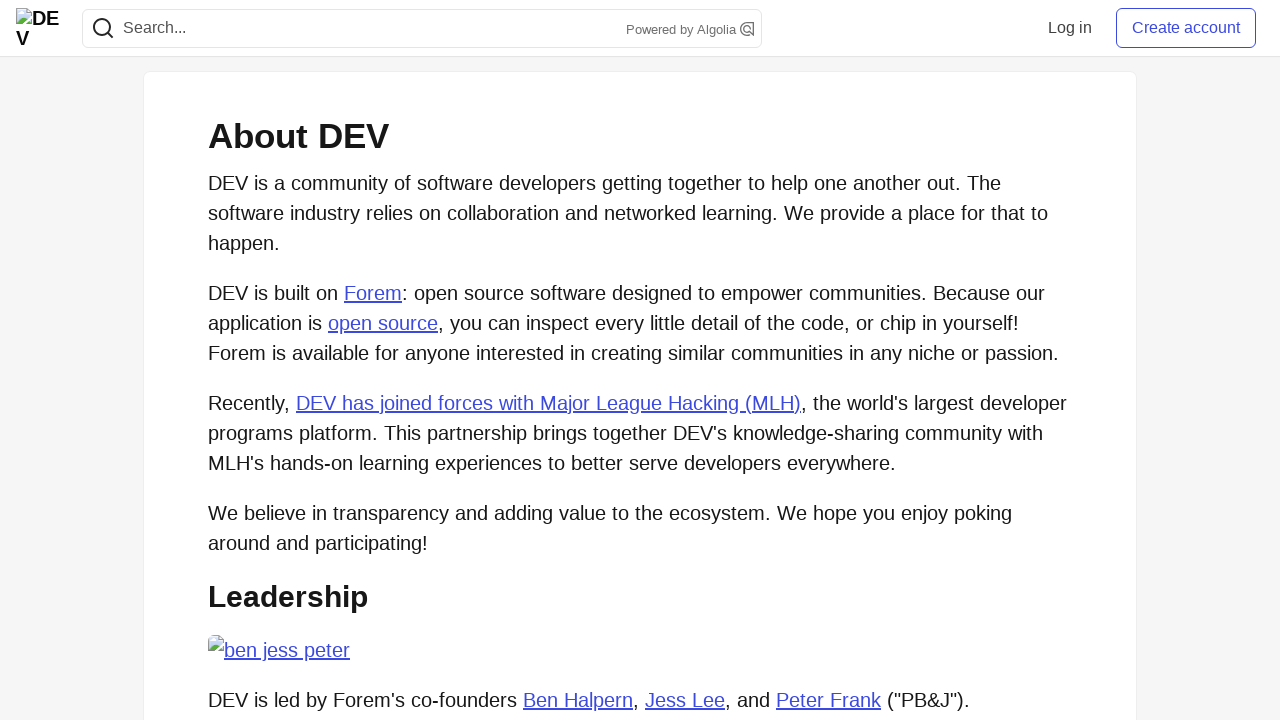

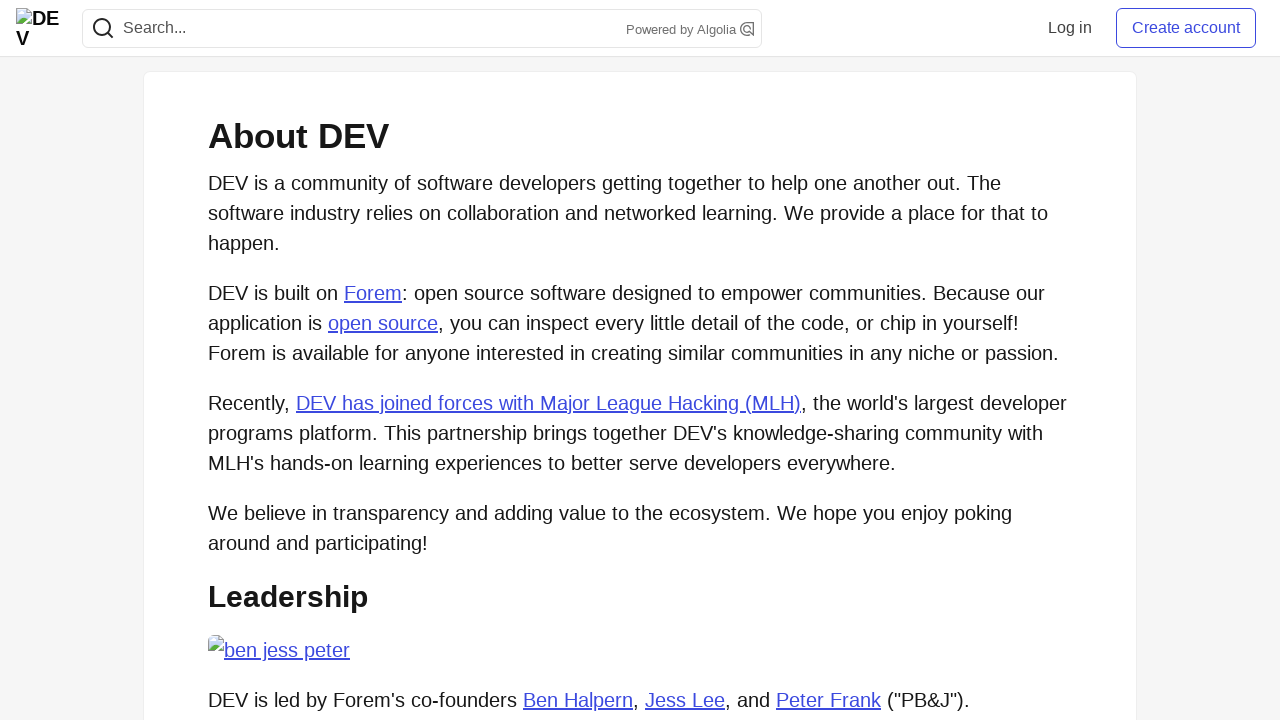